Tests drag and drop functionality by dragging column A to column B on the Heroku test application drag and drop demo page.

Starting URL: https://the-internet.herokuapp.com/drag_and_drop

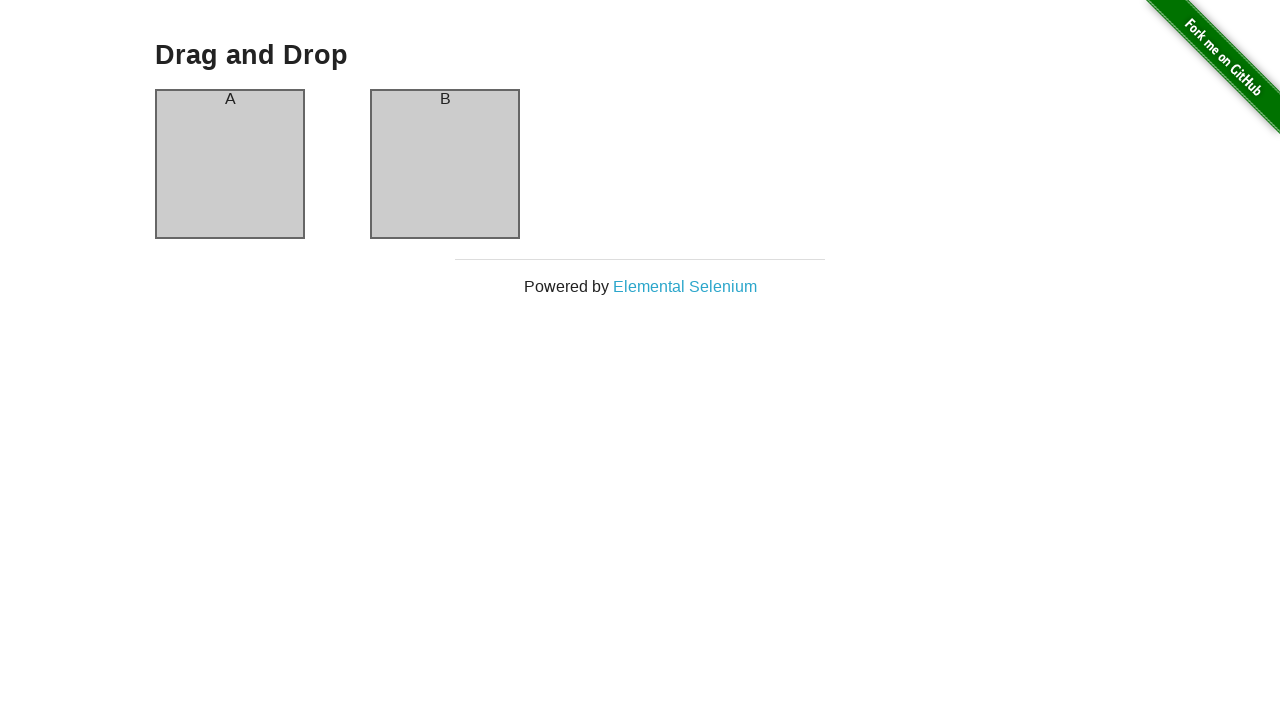

Located column A element
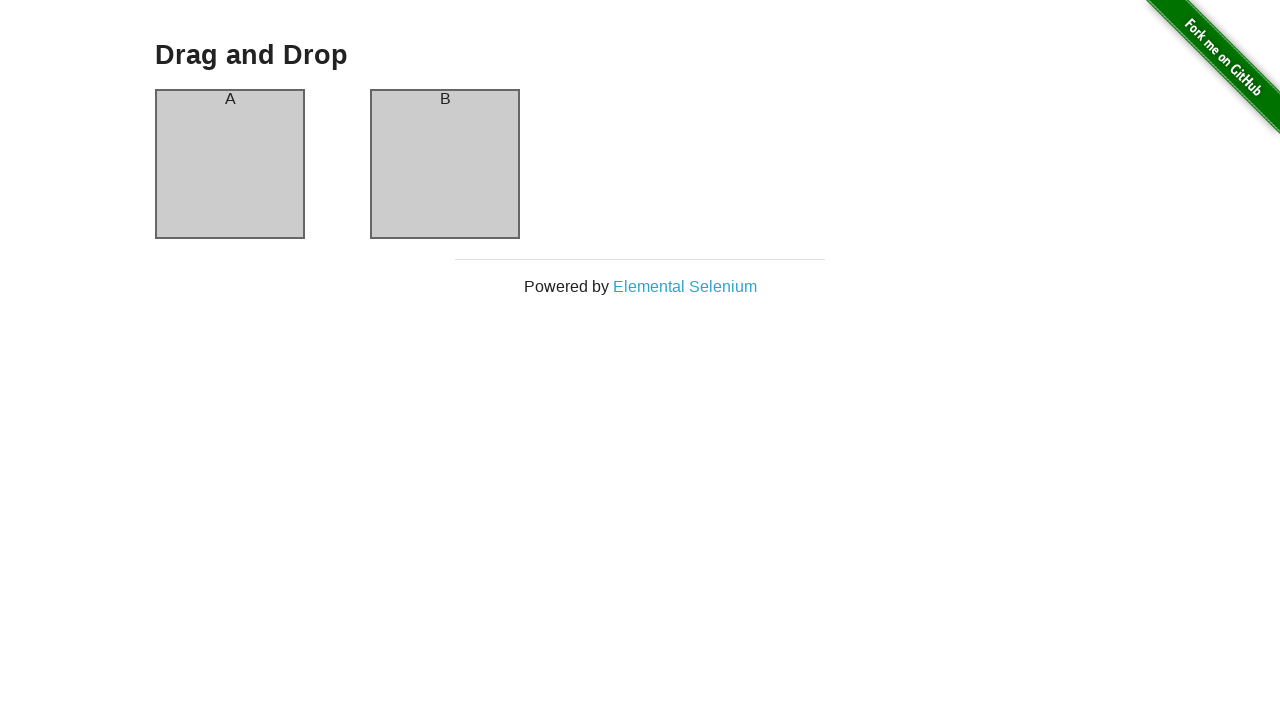

Located column B element
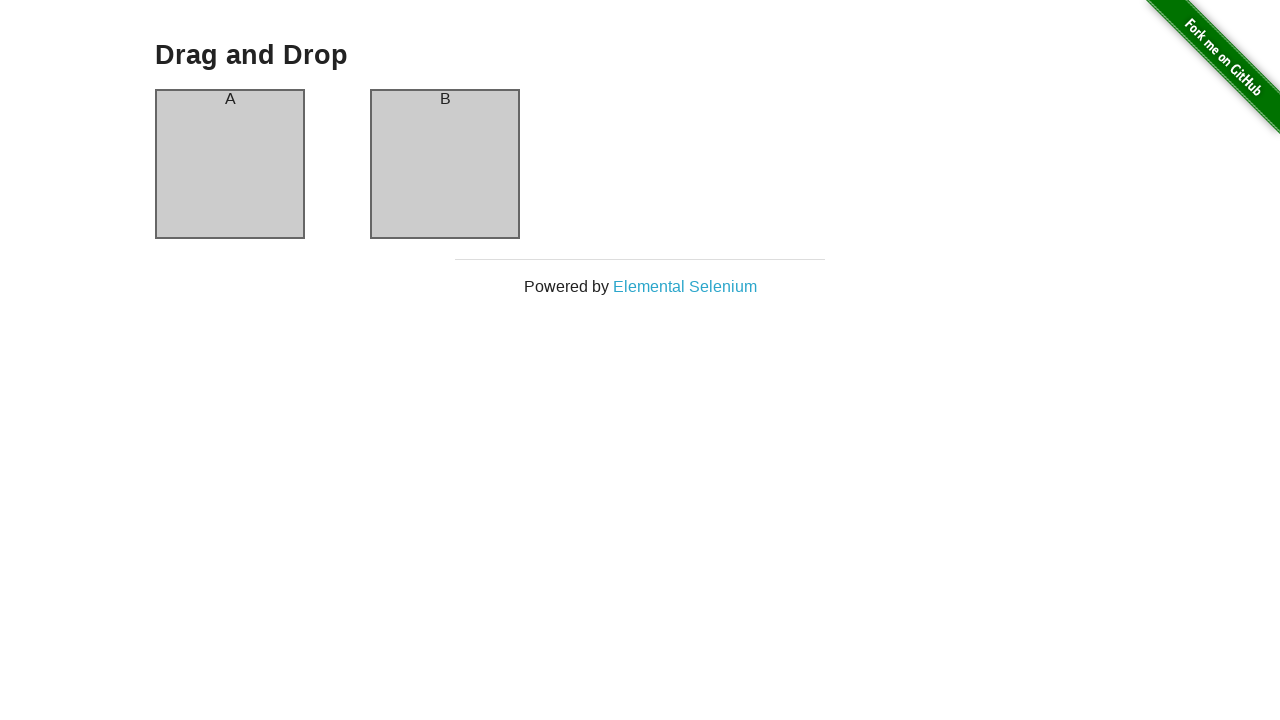

Dragged column A to column B at (445, 164)
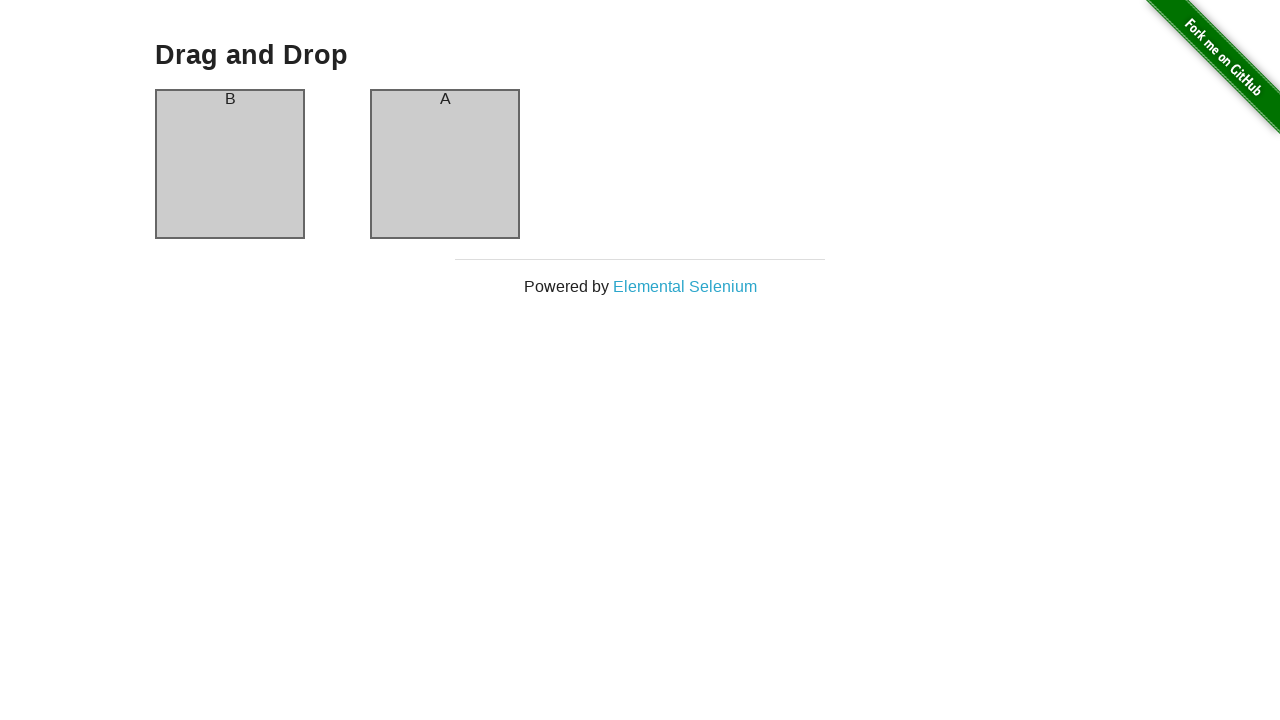

Waited 500ms for drag operation to complete
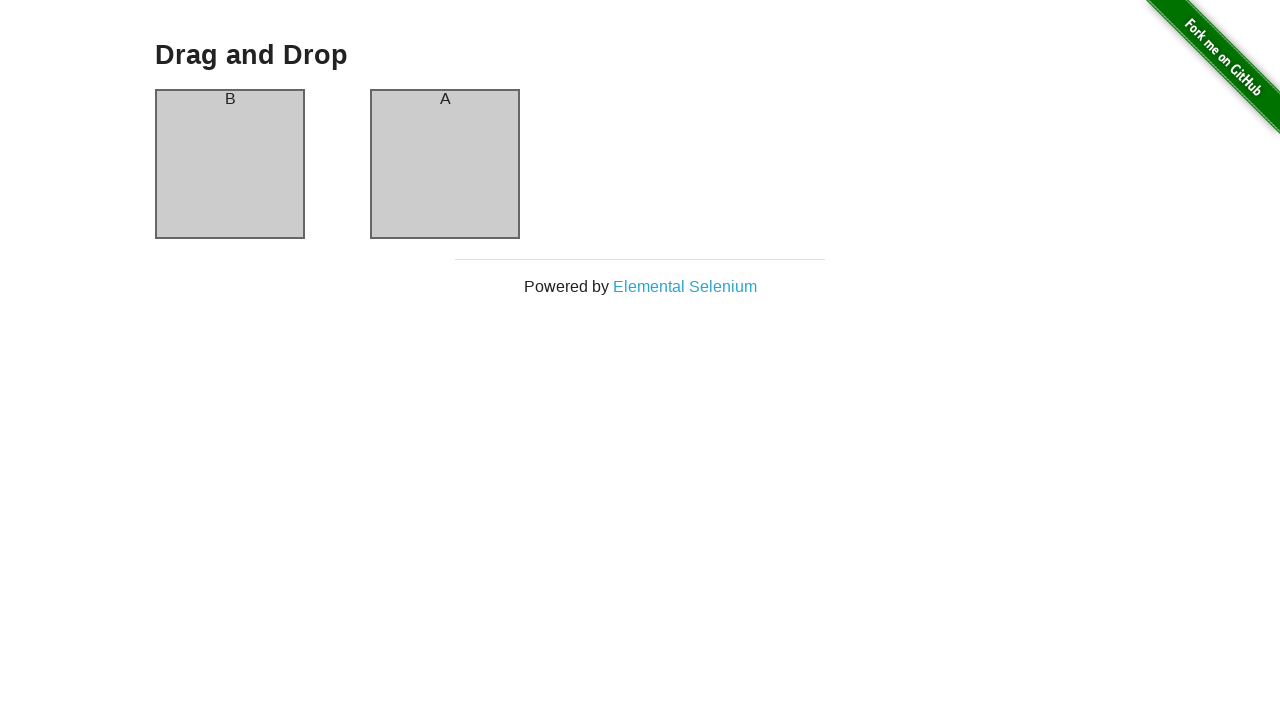

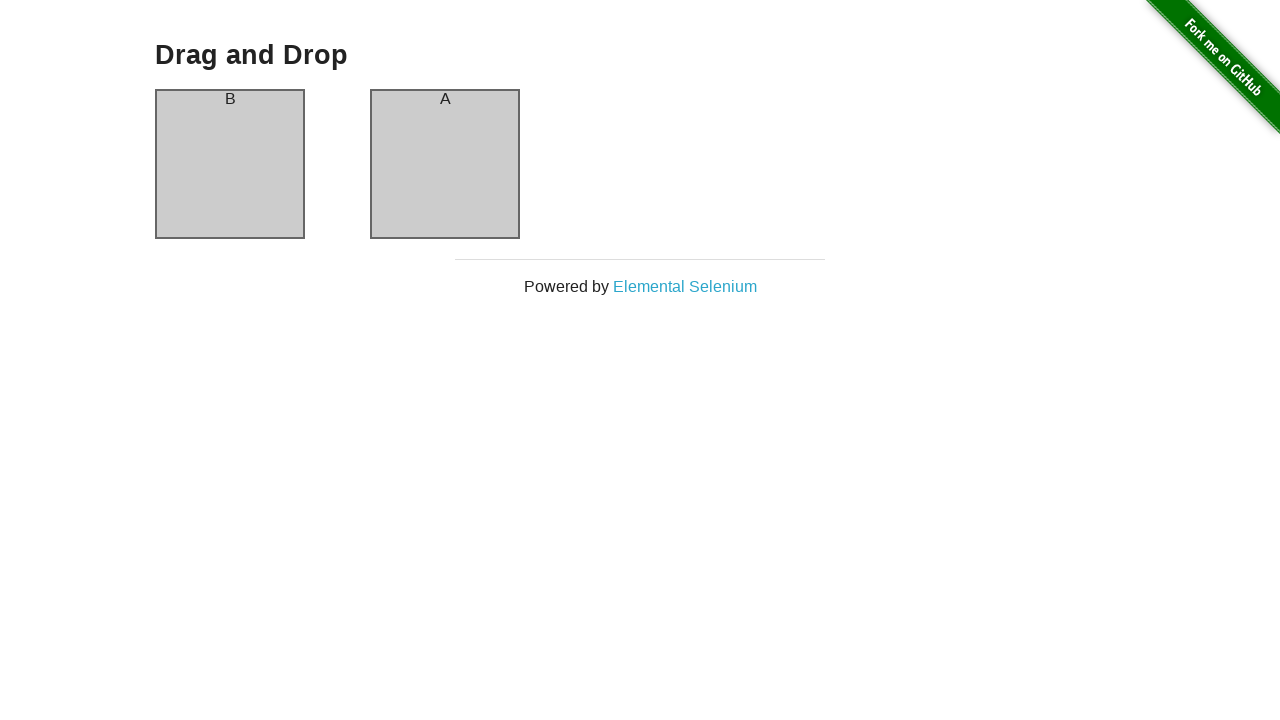